Navigates to Mars NASA news site and waits for the news list content to load

Starting URL: https://data-class-mars.s3.amazonaws.com/Mars/index.html

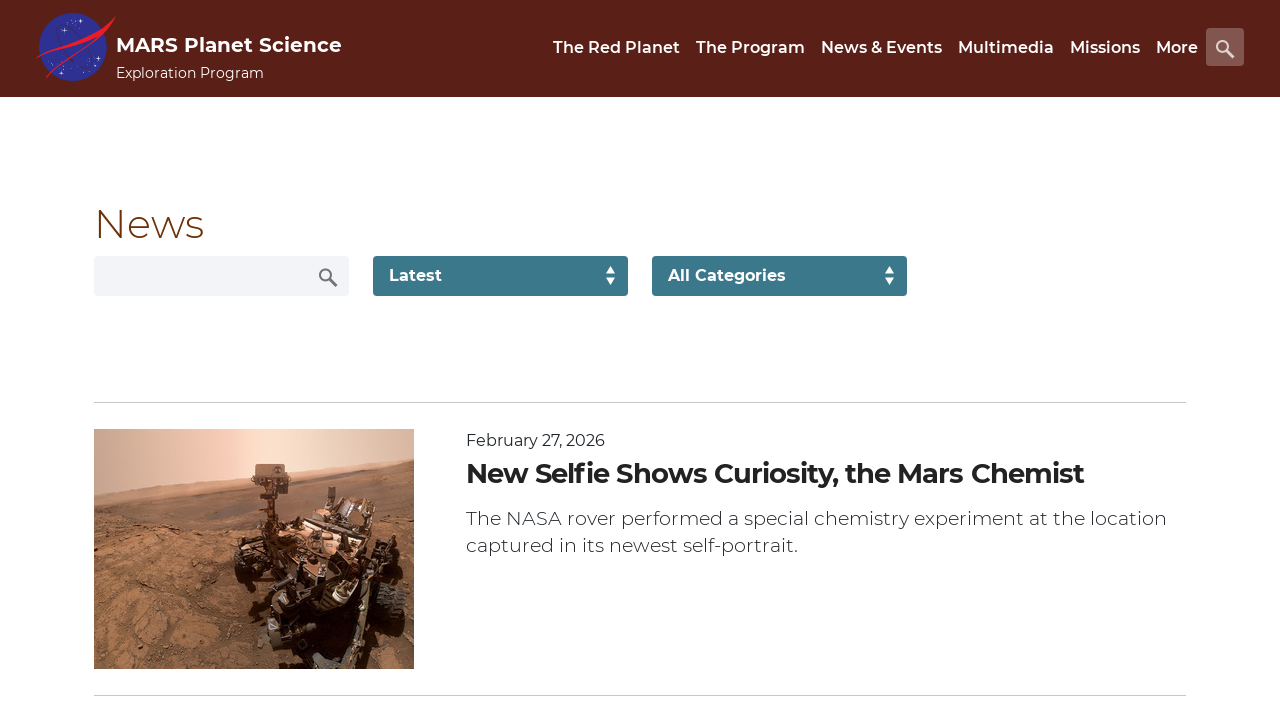

Navigated to Mars NASA news site
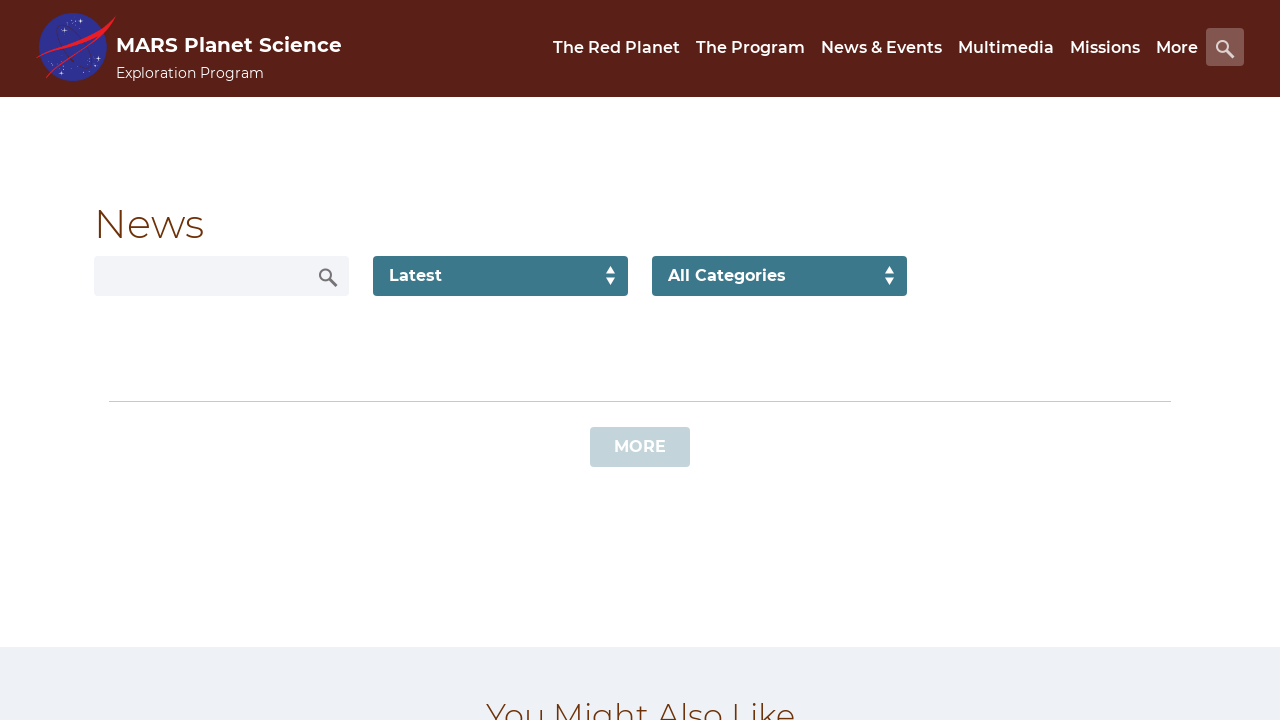

News list content loaded successfully
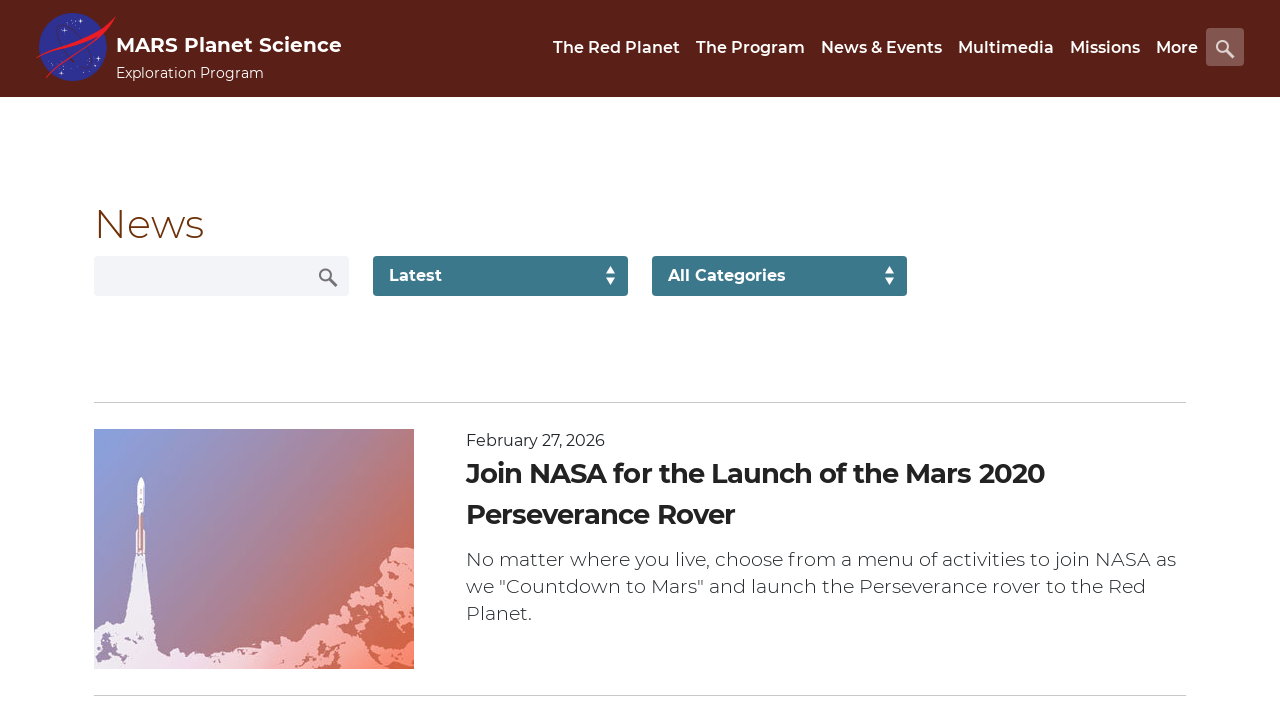

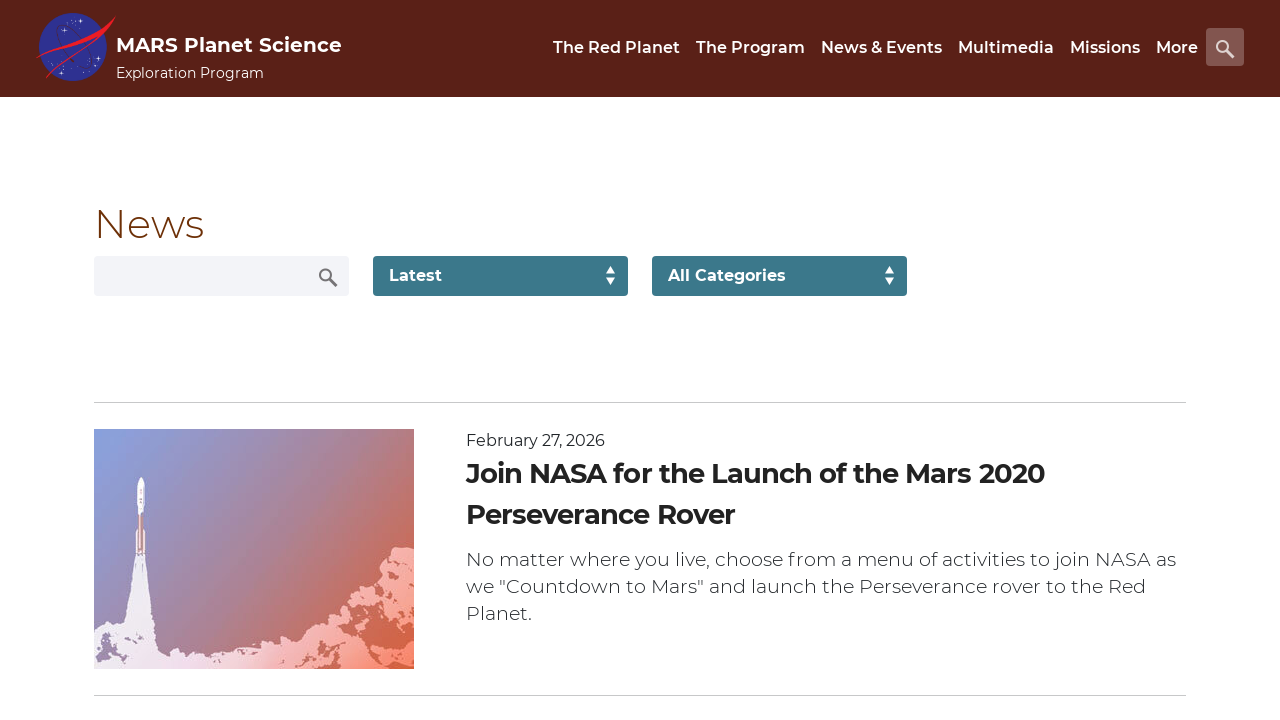